Tests text input functionality by entering text in an input field and clicking a button that updates its label based on the input

Starting URL: http://www.uitestingplayground.com/textinput

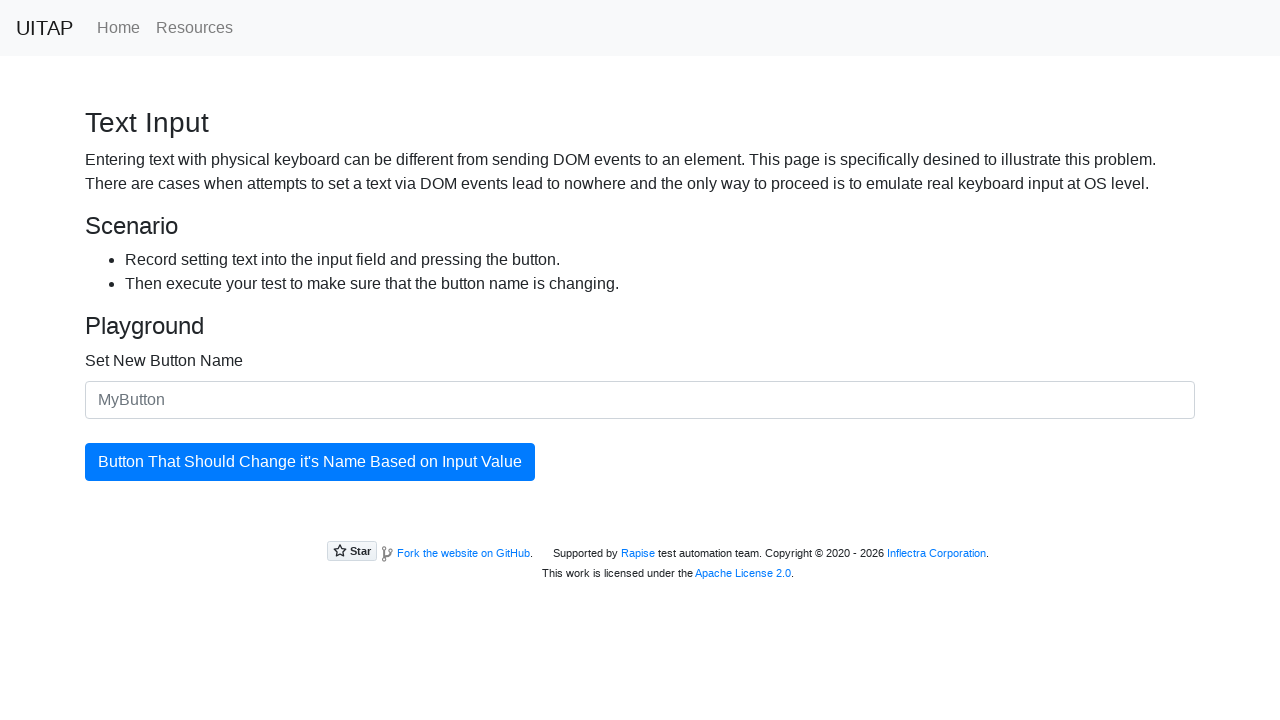

Clicked text input field at (640, 400) on #newButtonName
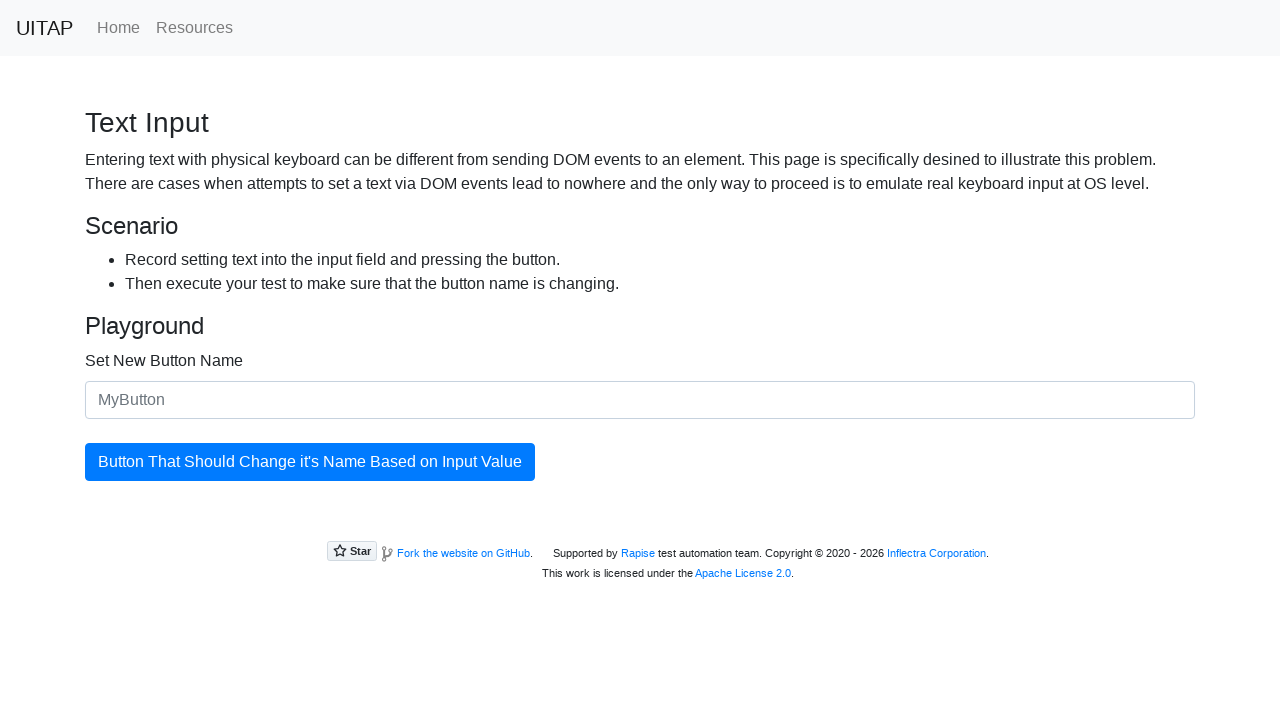

Entered 'Cookie' in the text input field on #newButtonName
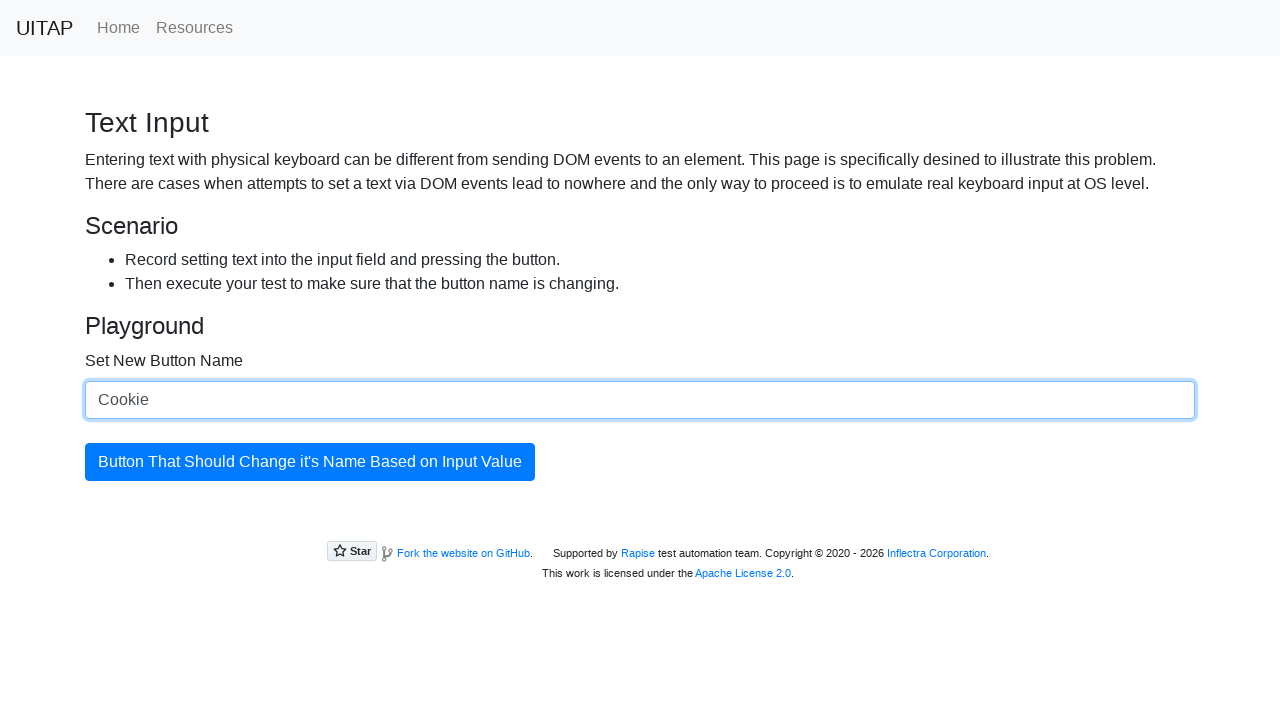

Clicked button to update its label with input text at (310, 462) on #updatingButton
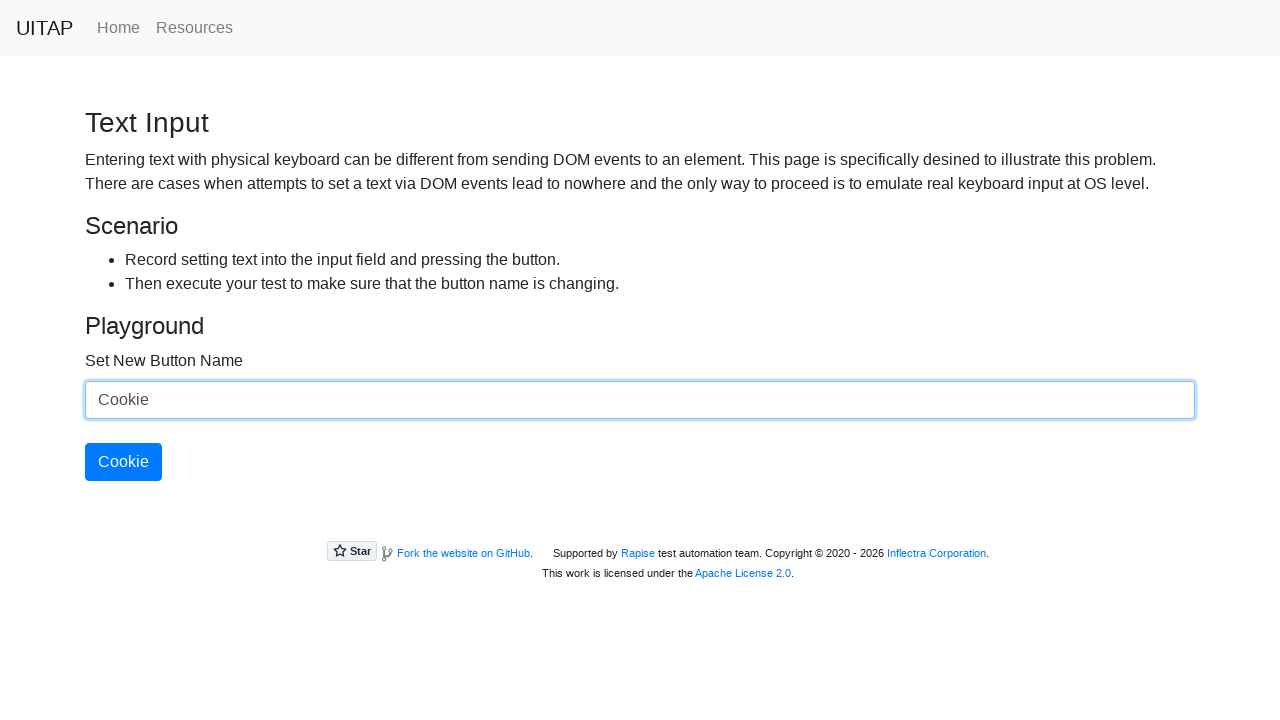

Verified button text updated to 'Cookie'
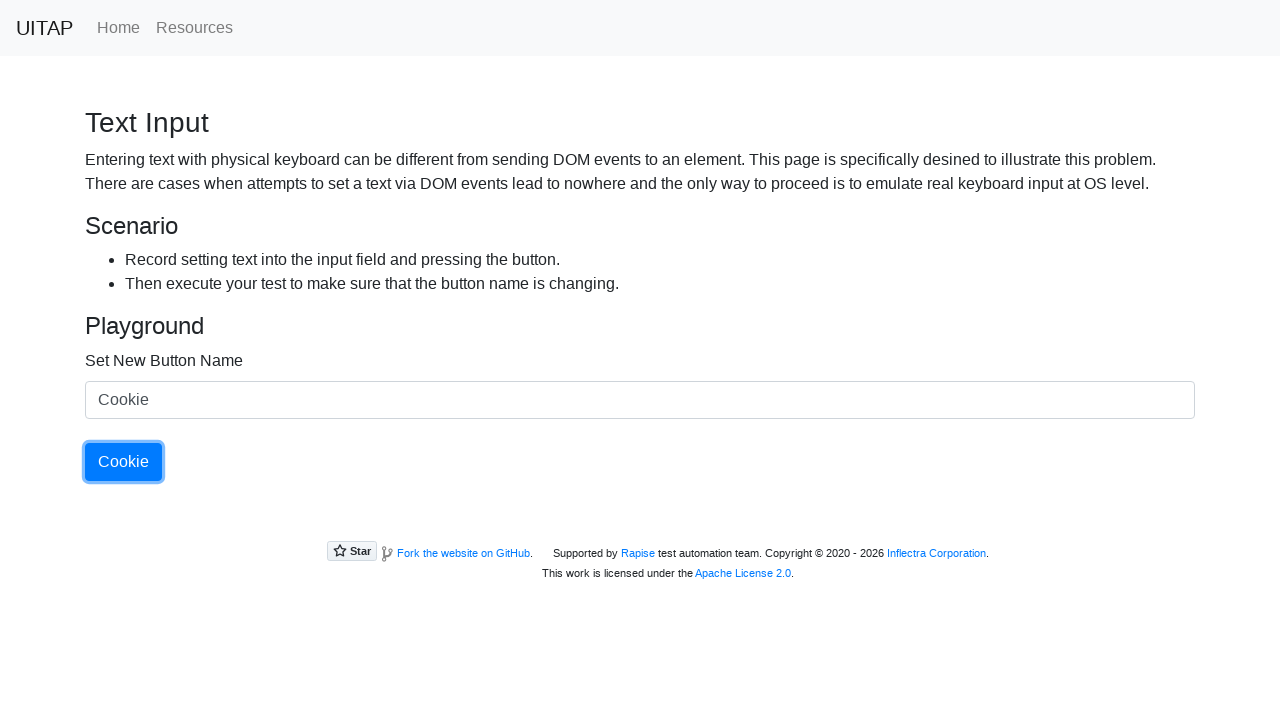

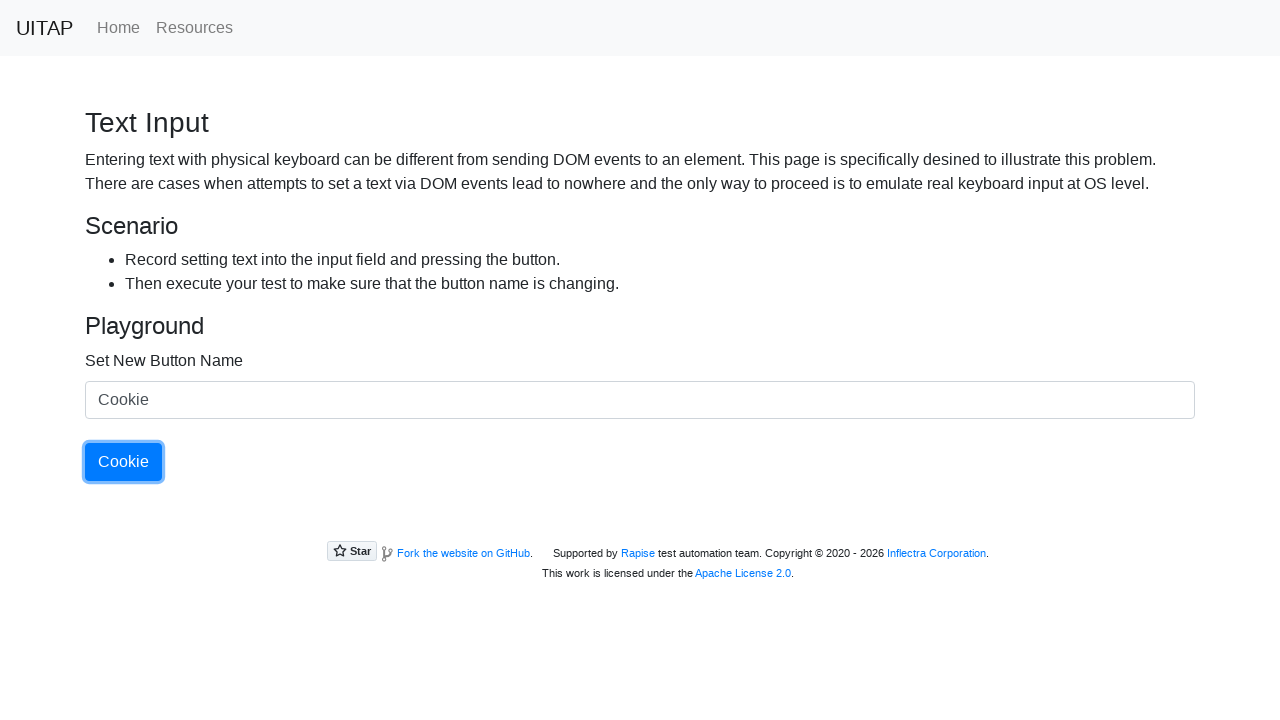